Tests auto-suggestive dropdown functionality by typing partial text and selecting a matching option from the suggestions

Starting URL: https://rahulshettyacademy.com/dropdownsPractise/

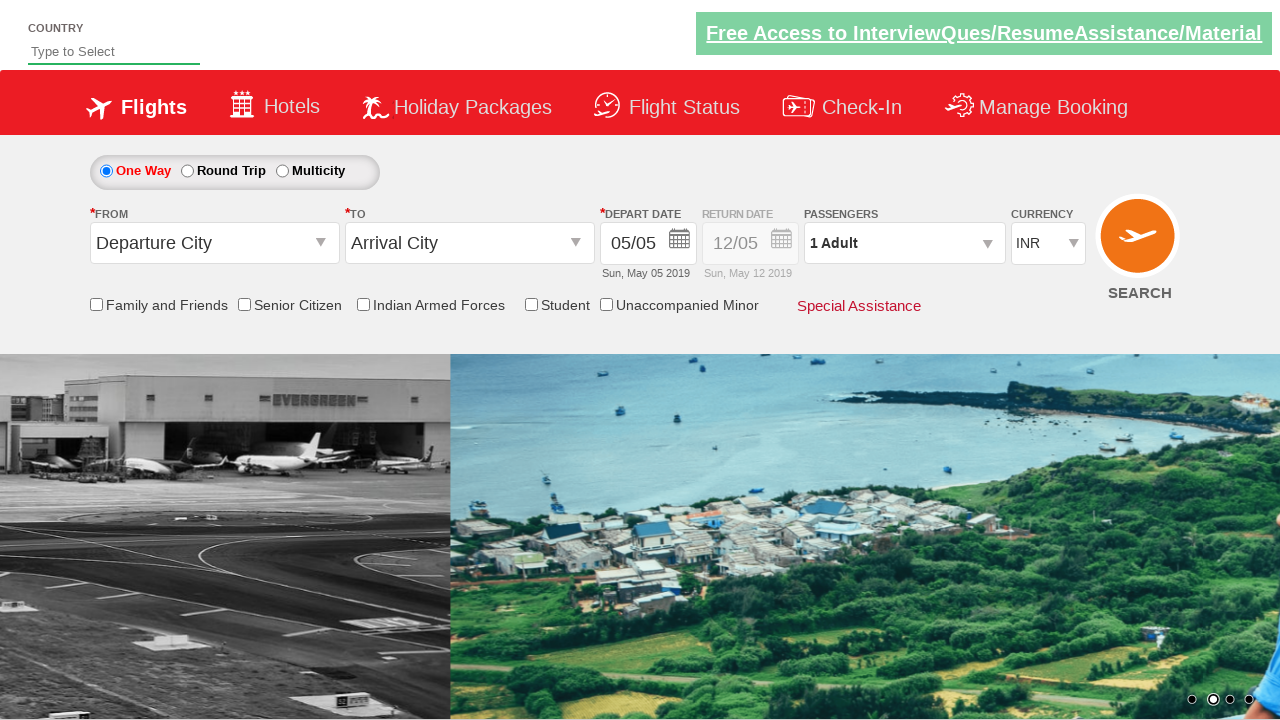

Typed 'ind' in auto-suggest field to trigger suggestions on #autosuggest
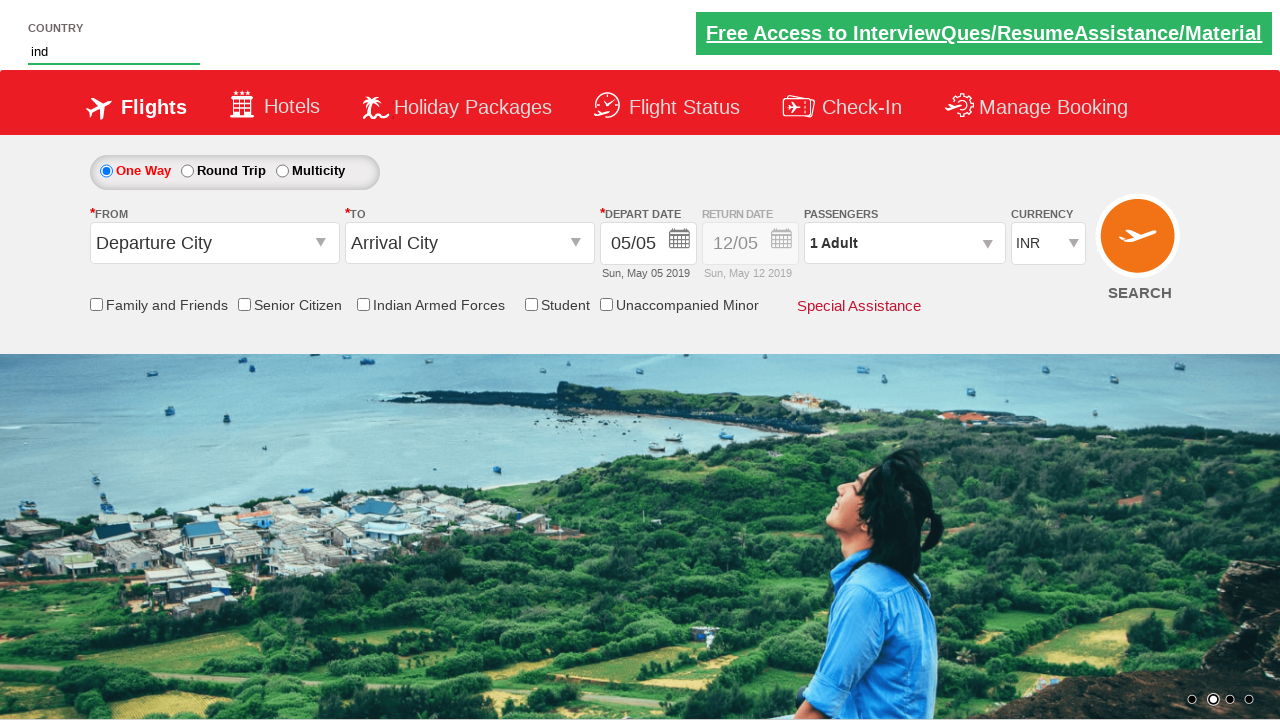

Auto-suggestive dropdown appeared with matching options
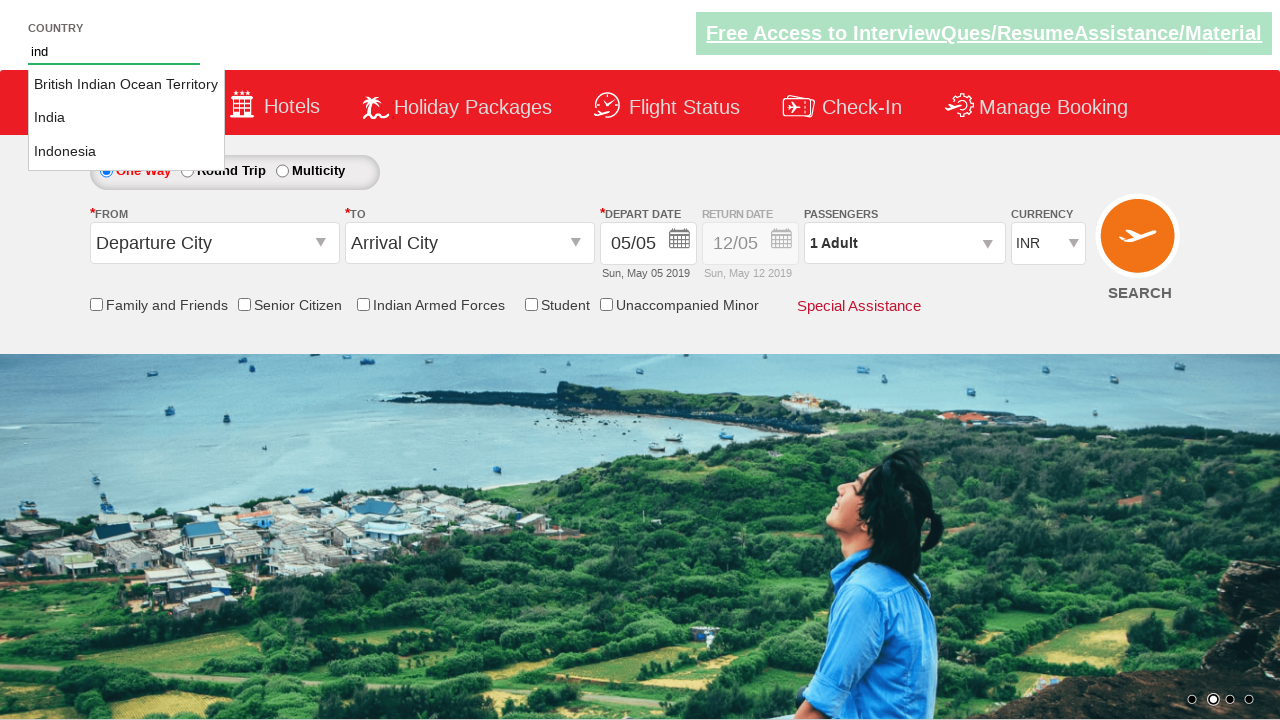

Selected 'India' from auto-suggest dropdown options at (126, 118) on li.ui-menu-item a >> nth=1
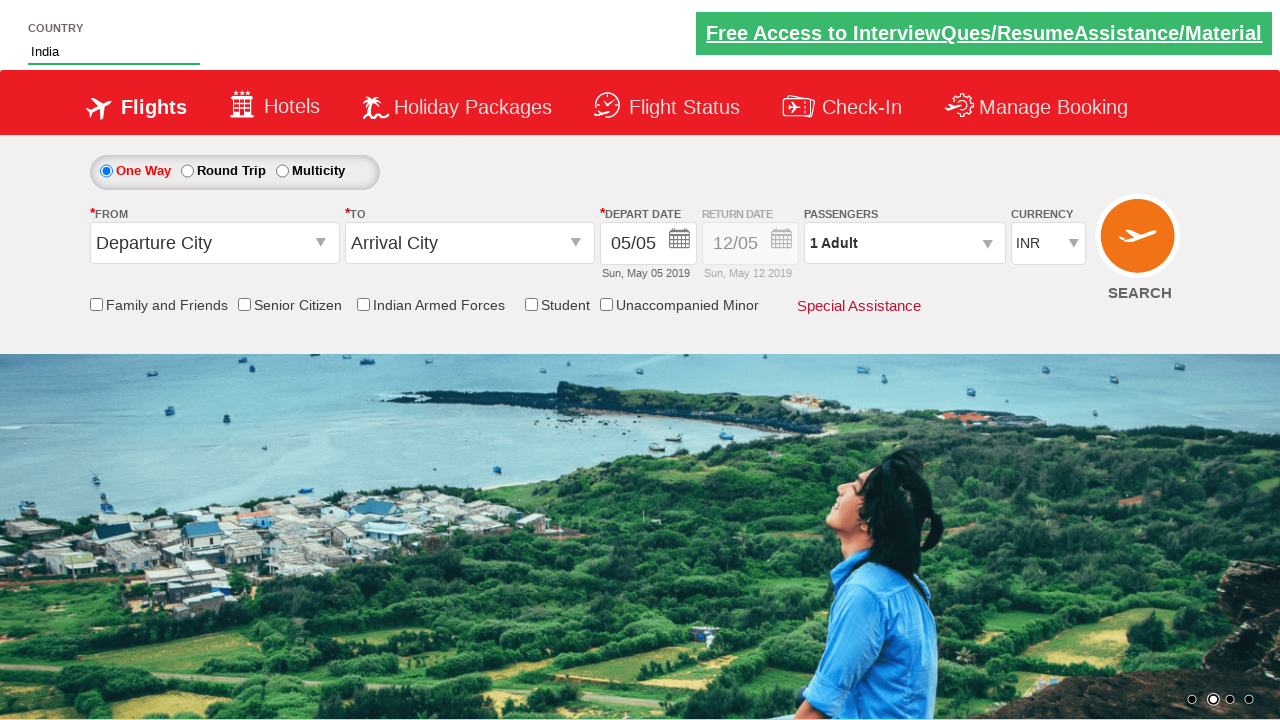

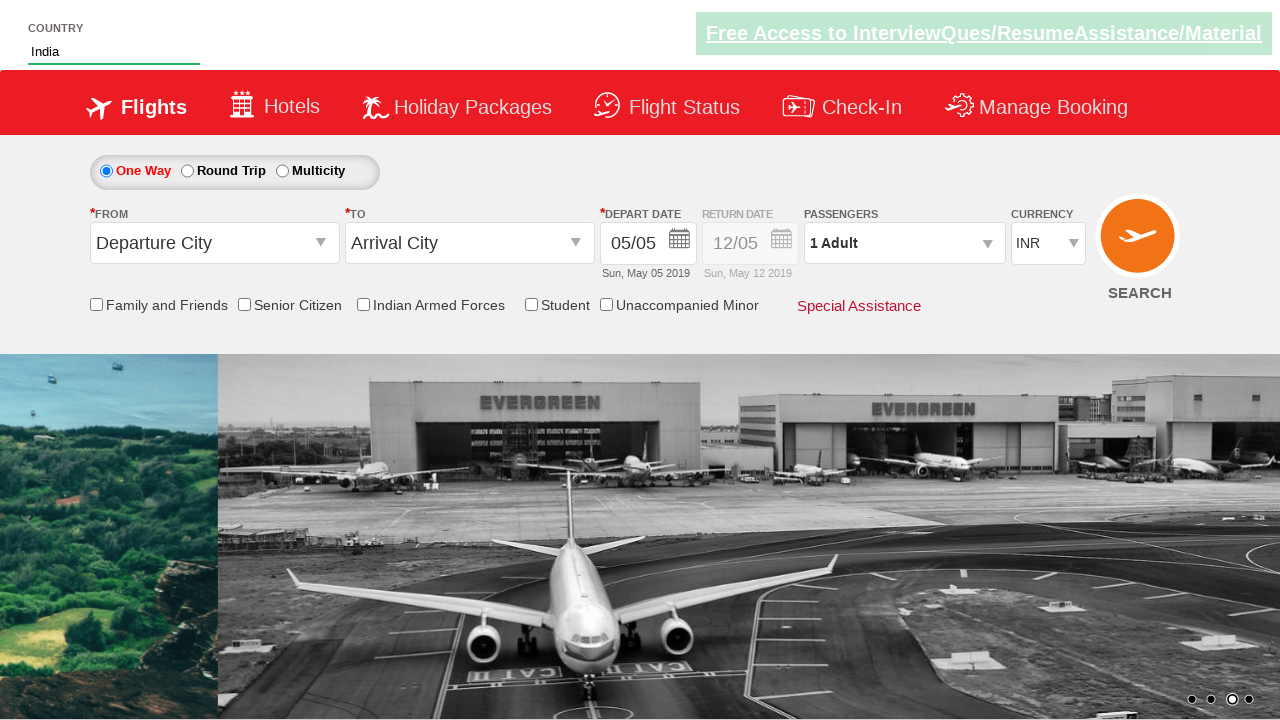